Navigates to a Kobo weekly sales blog page and retrieves the page title to verify the page loaded correctly.

Starting URL: https://www.kobo.com/zh/blog/weekly-dd99-2025-w10

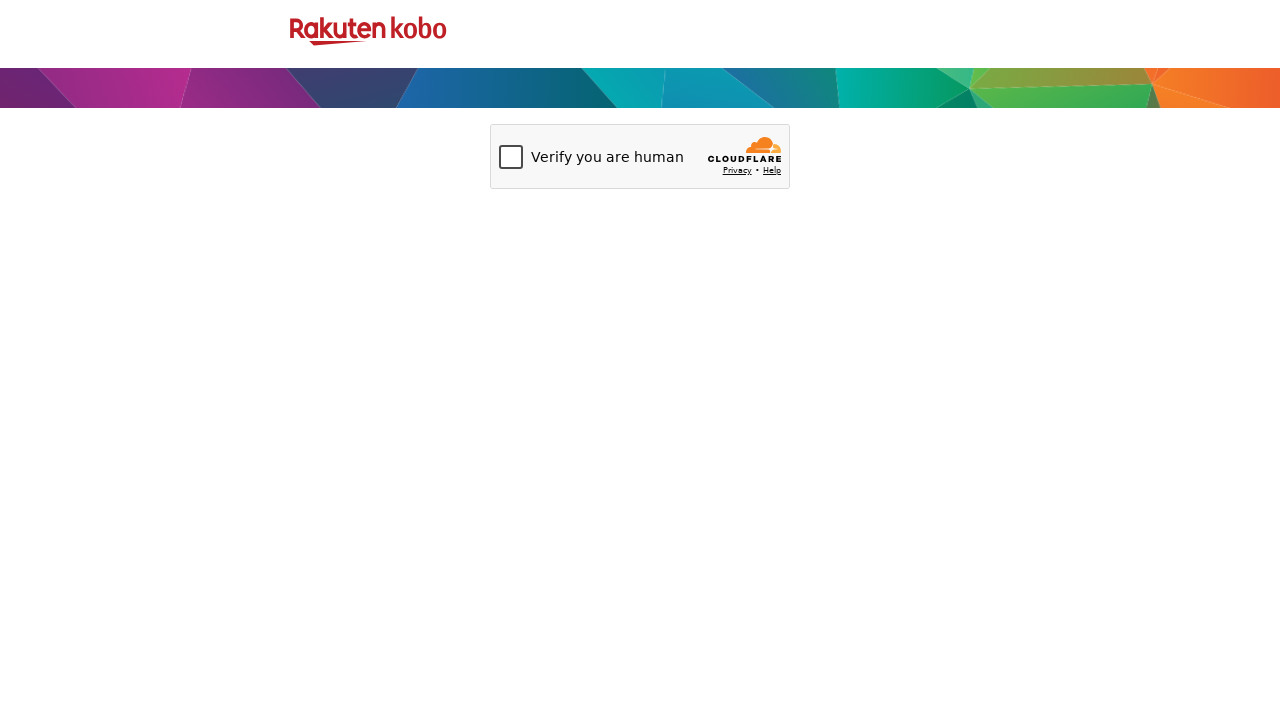

Waited for page to reach domcontentloaded state
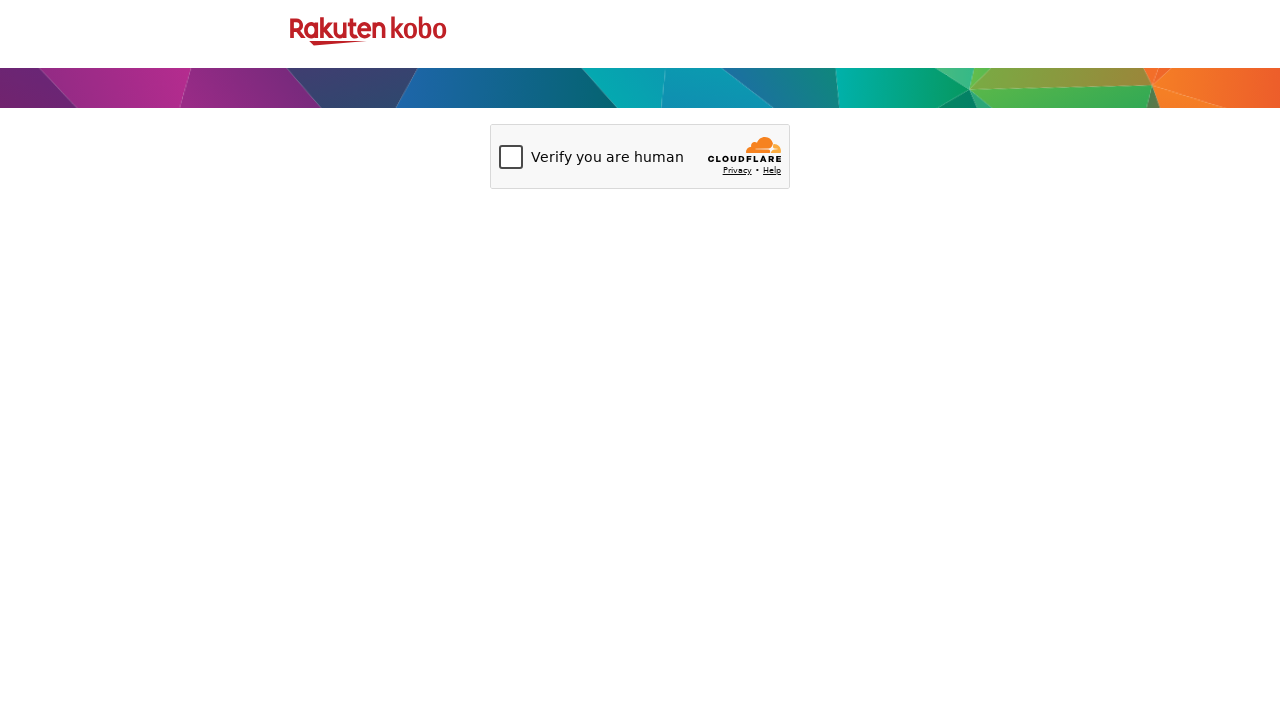

Retrieved page title: Just a moment...
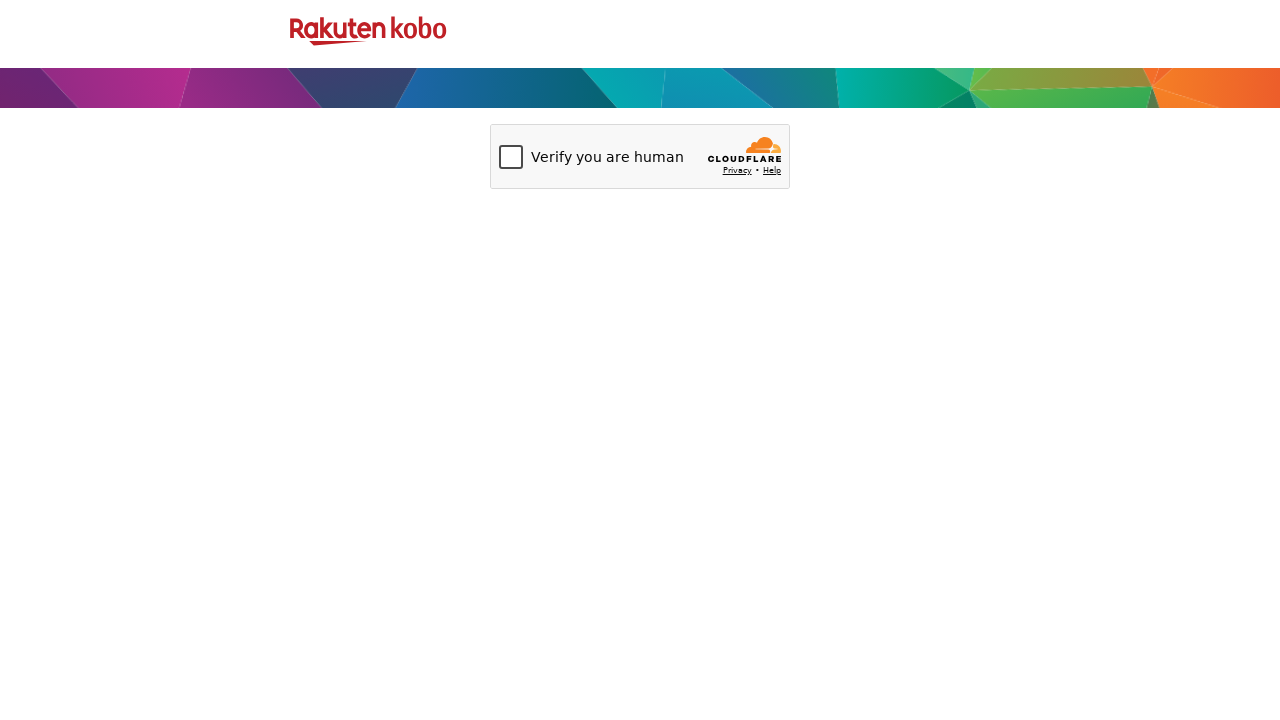

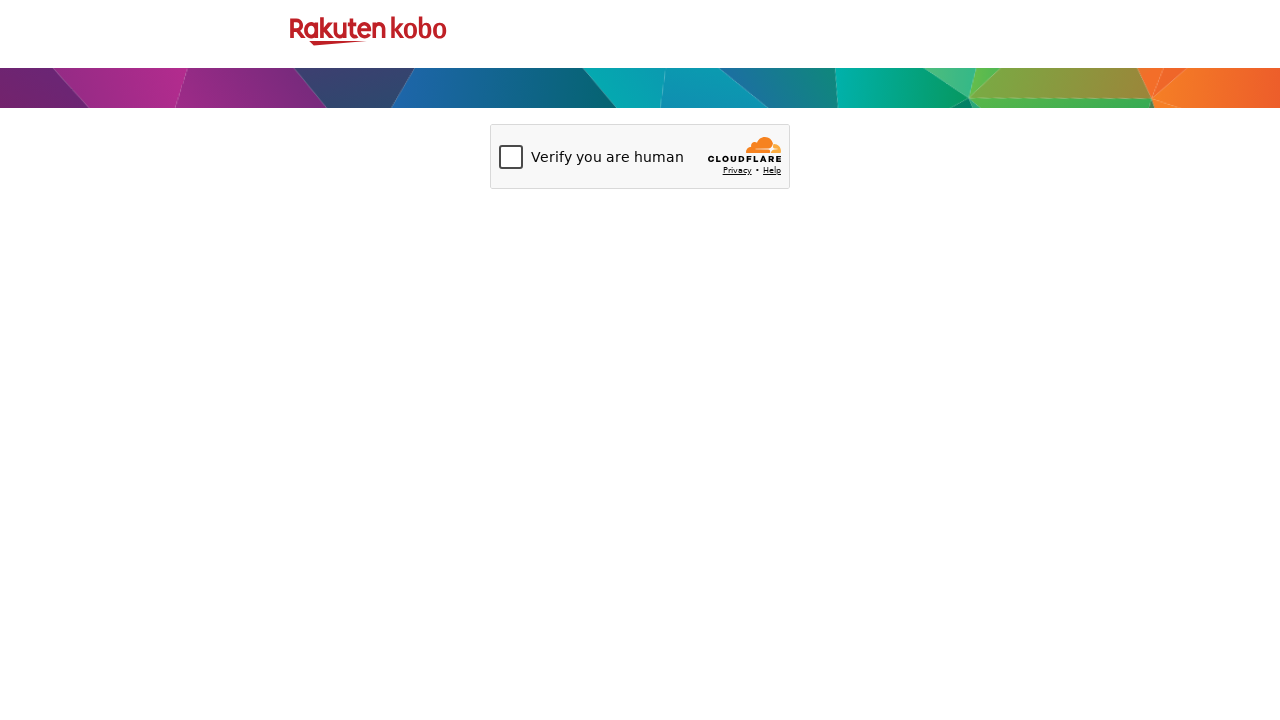